Tests a dynamic pricing page by waiting for the price to drop to 100, then booking and solving a mathematical challenge

Starting URL: http://suninjuly.github.io/explicit_wait2.html

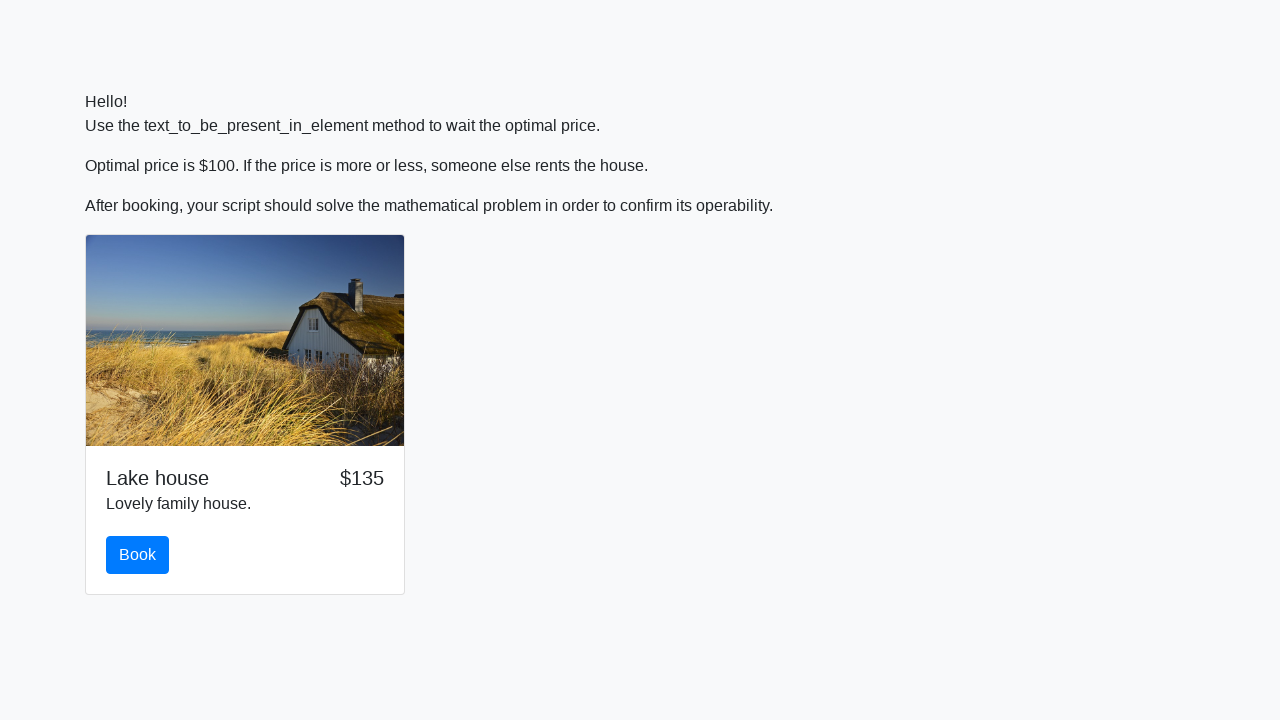

Waited for price to drop to 100
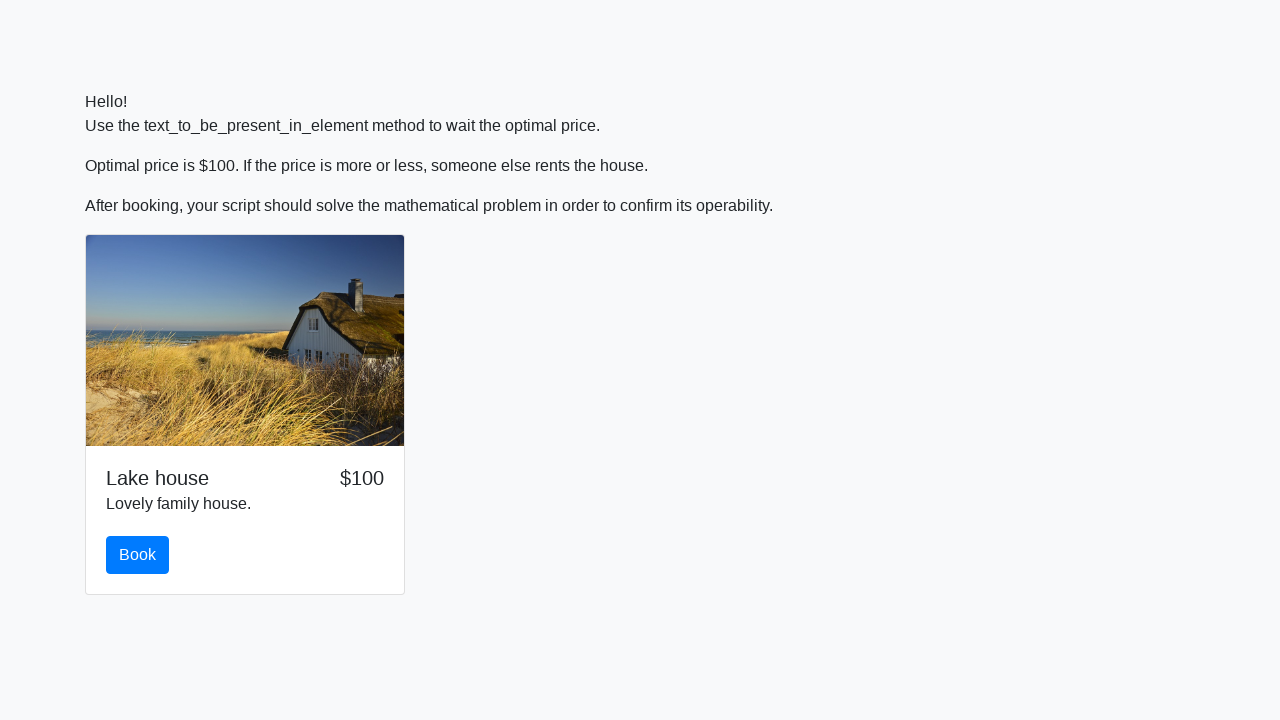

Clicked book button at (138, 555) on #book
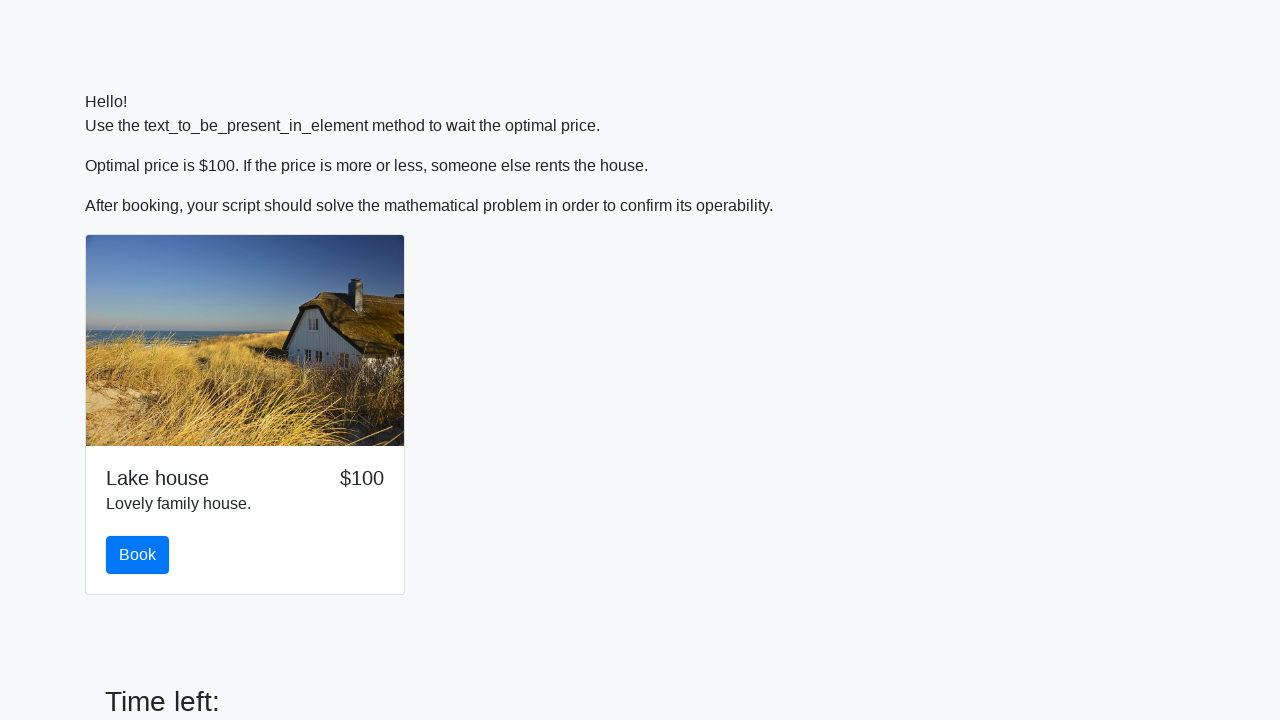

Scrolled down to view math problem
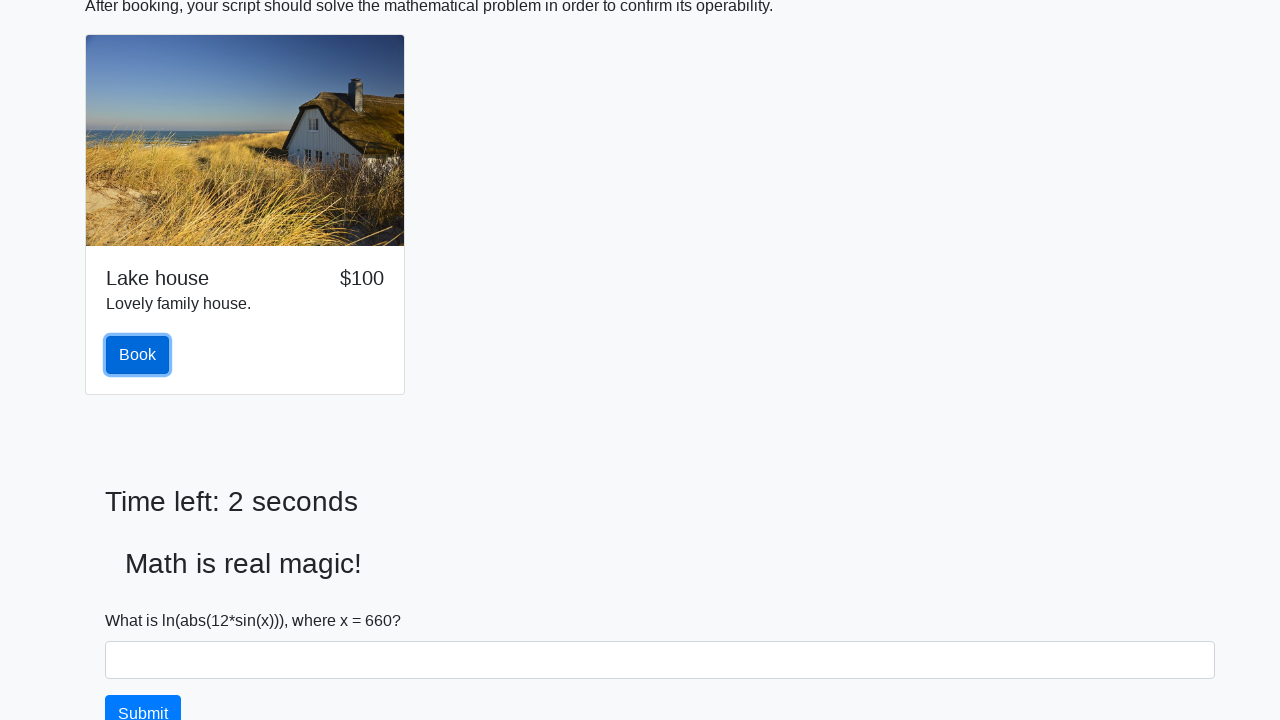

Retrieved input value: 660
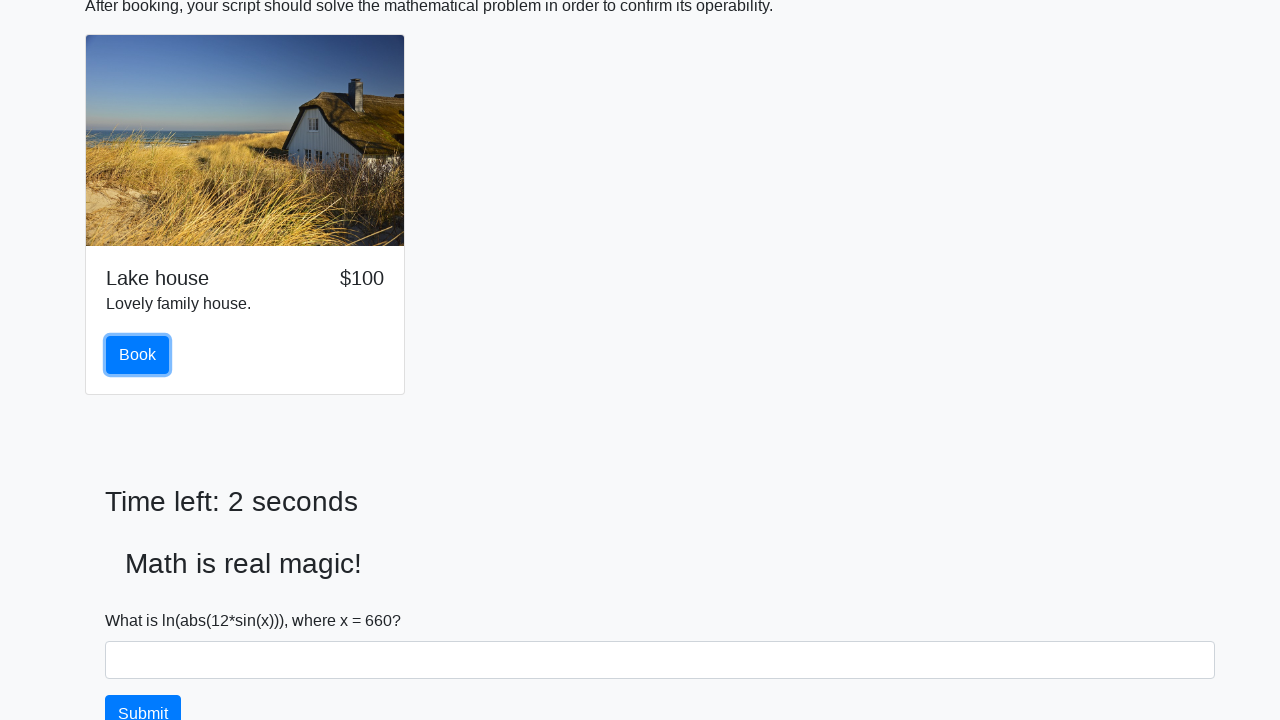

Calculated answer: 1.1471472956437412
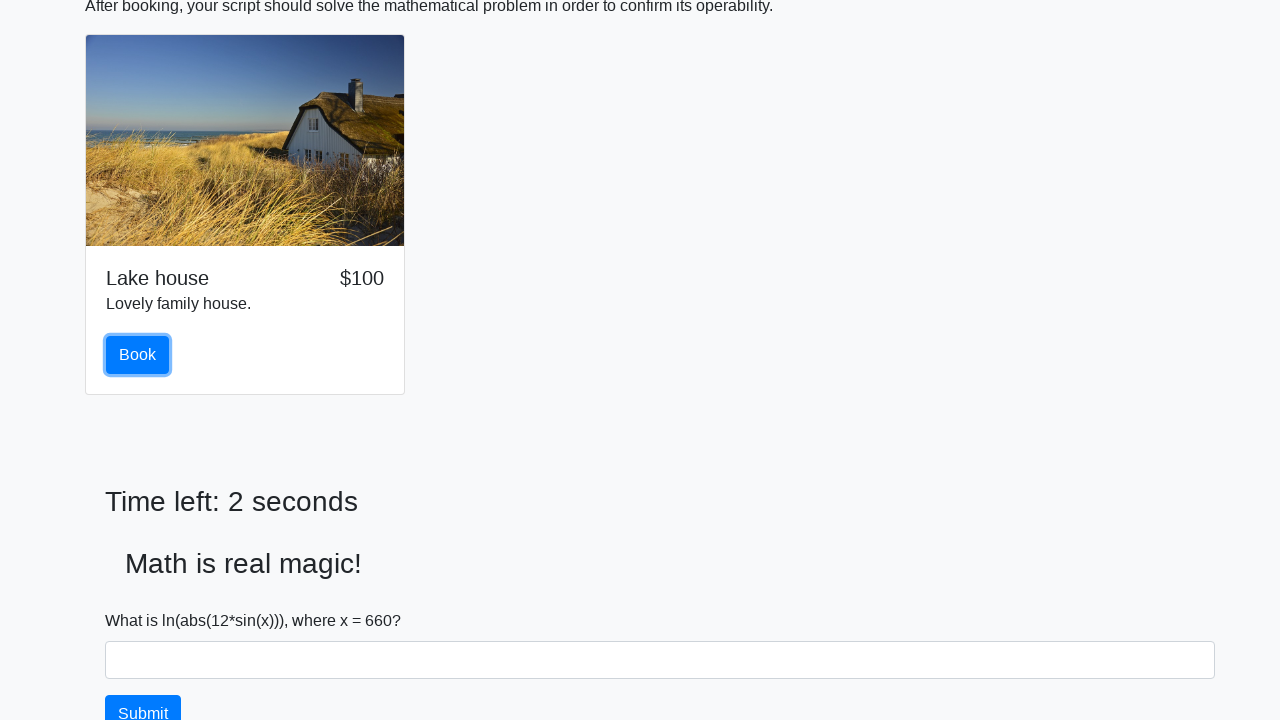

Filled answer field with calculated result on #answer
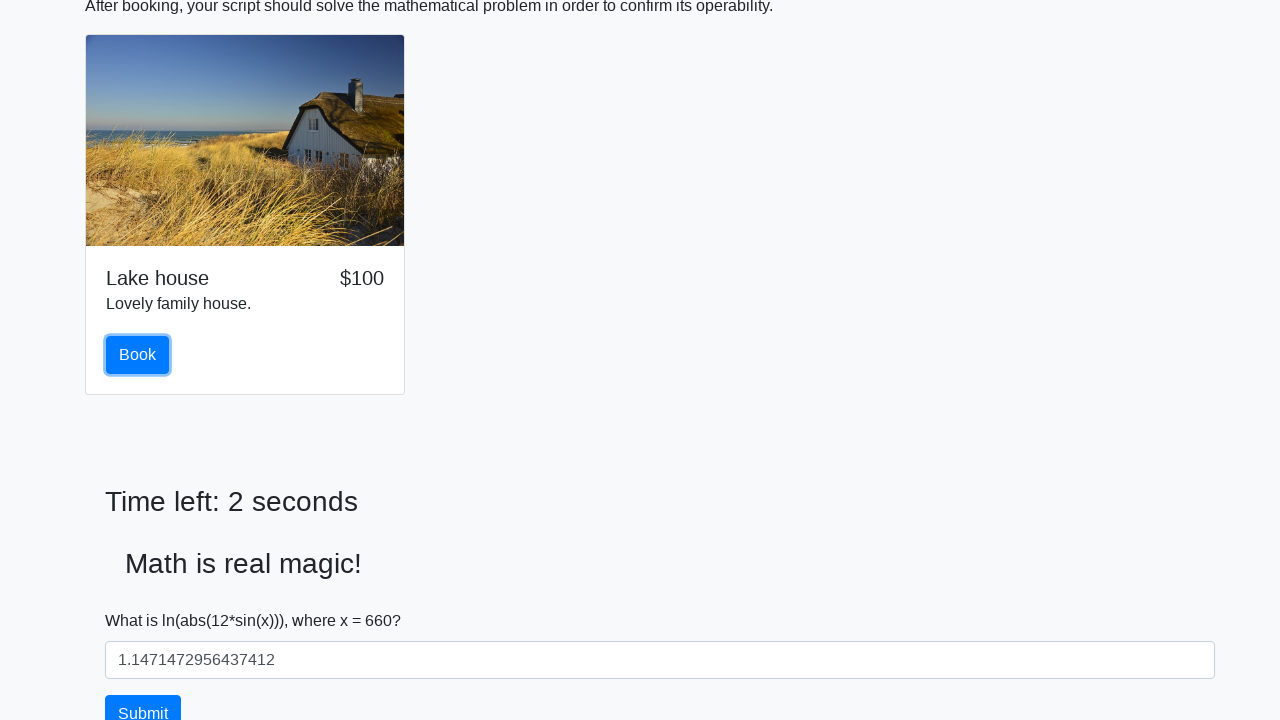

Clicked solve button to submit answer at (143, 701) on #solve
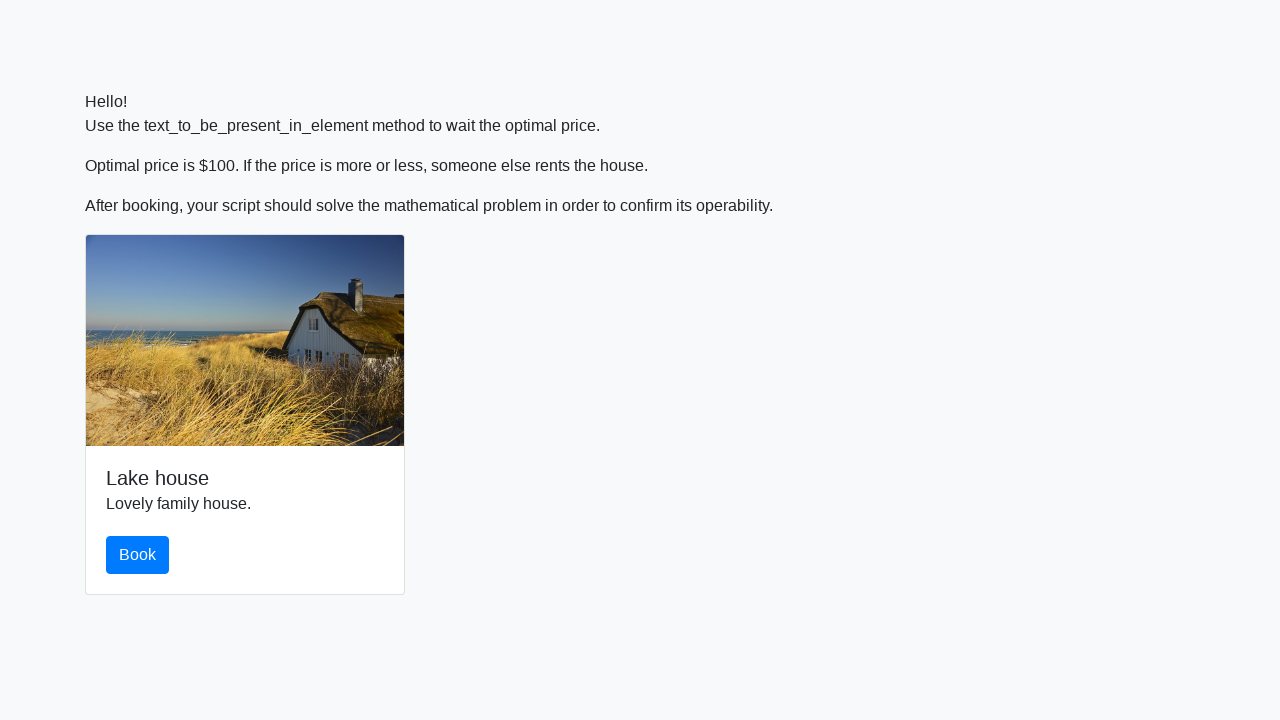

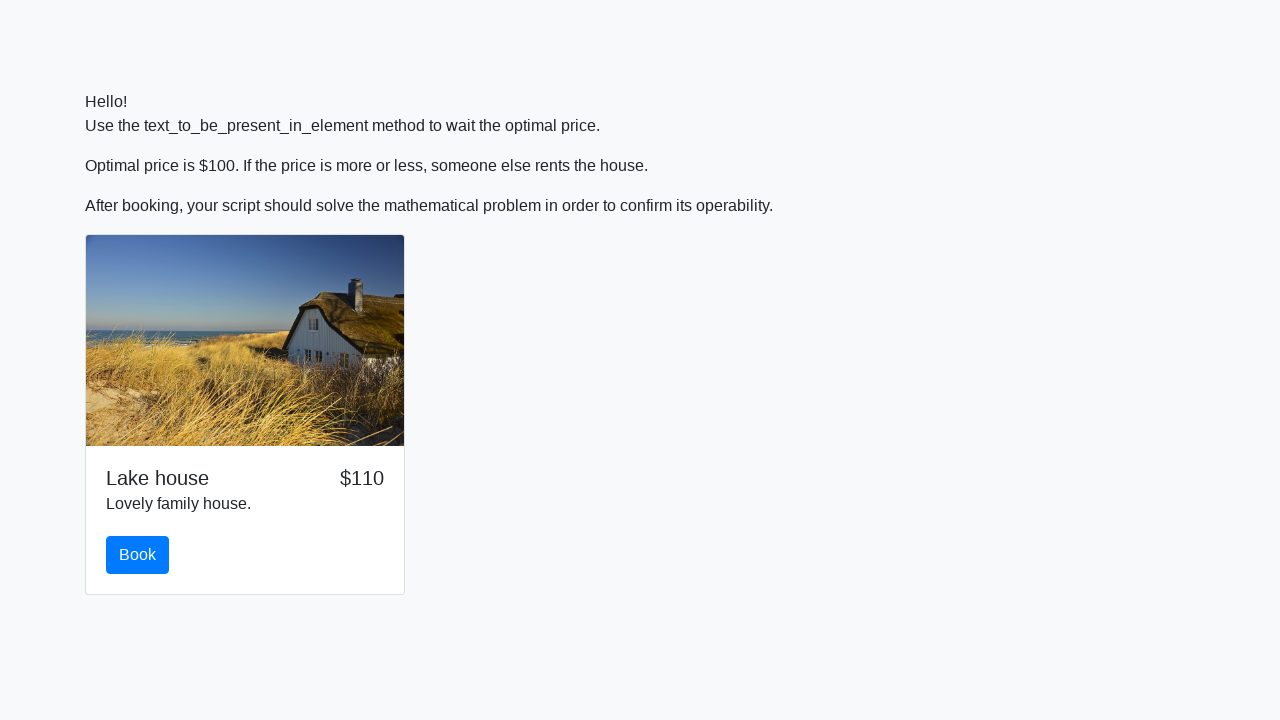